Tests an explicit wait scenario where the script waits for a price element to show "$100", then clicks a book button, calculates a mathematical answer based on a displayed value, fills it into an input field, and submits the solution.

Starting URL: http://suninjuly.github.io/explicit_wait2.html

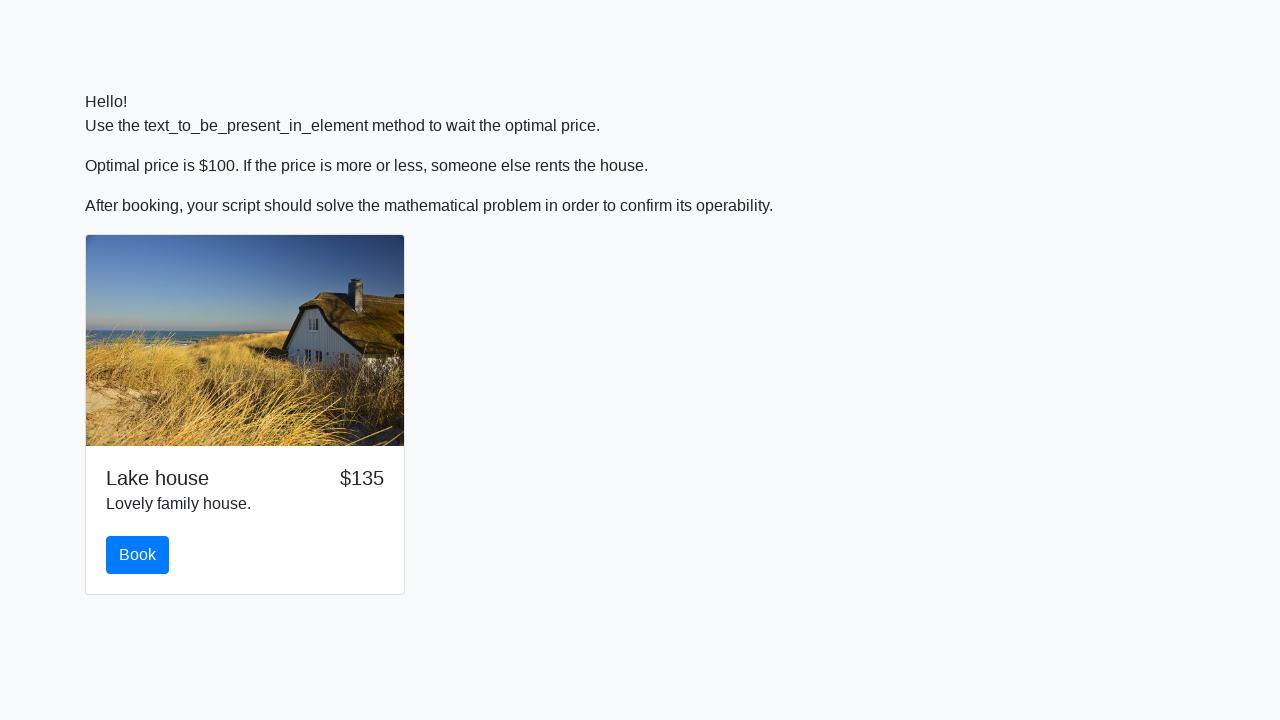

Waited for price element to display '$100'
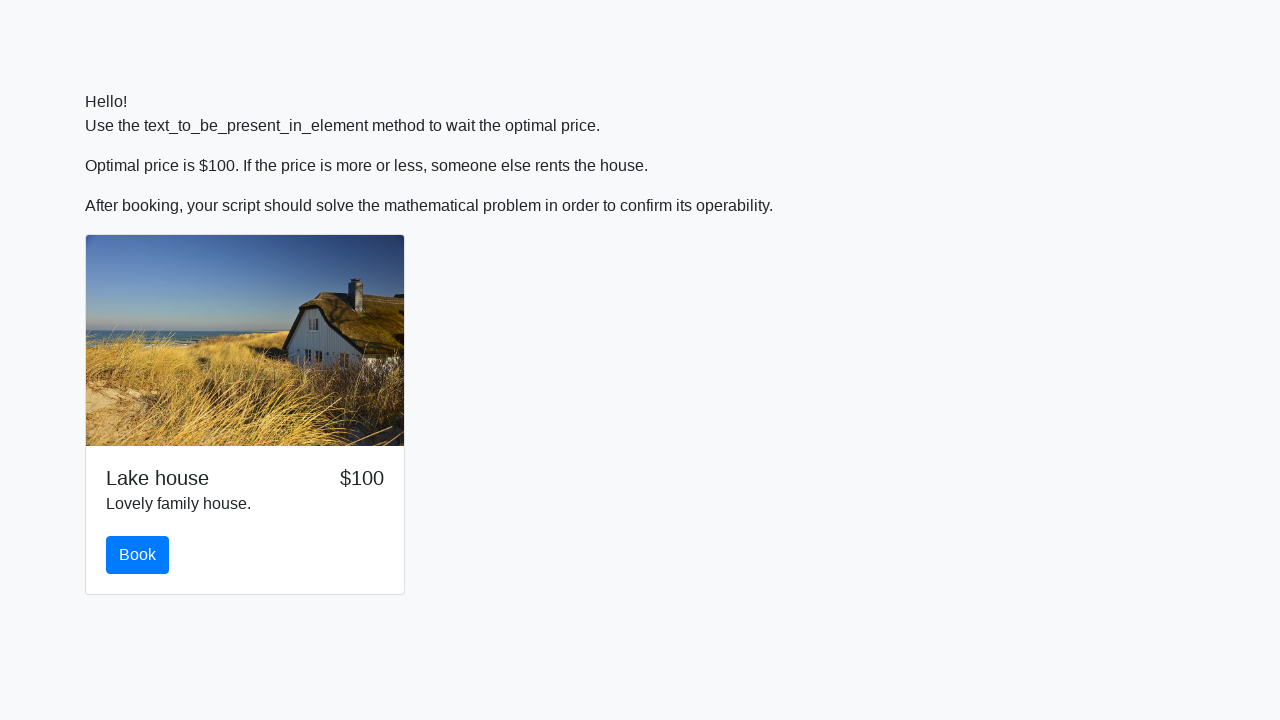

Clicked the book button at (138, 555) on button#book.btn
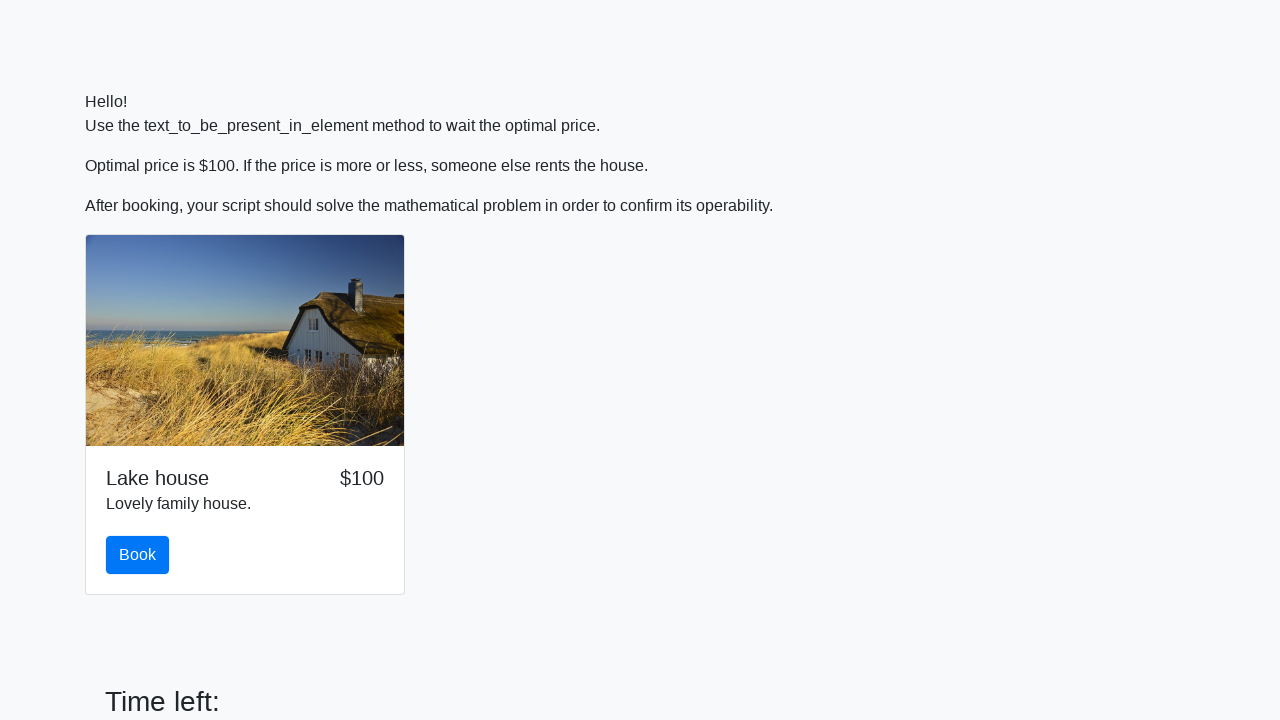

Retrieved input value from span element: 685
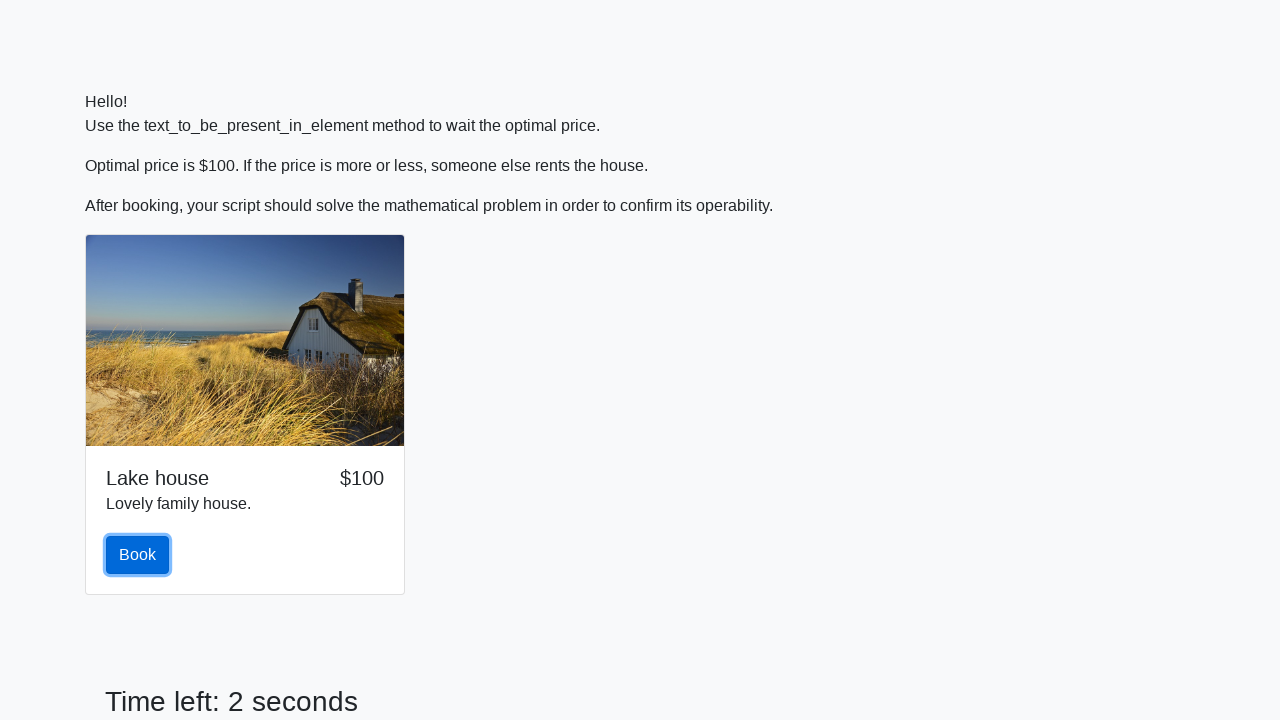

Calculated mathematical answer: 0.4630659304169404
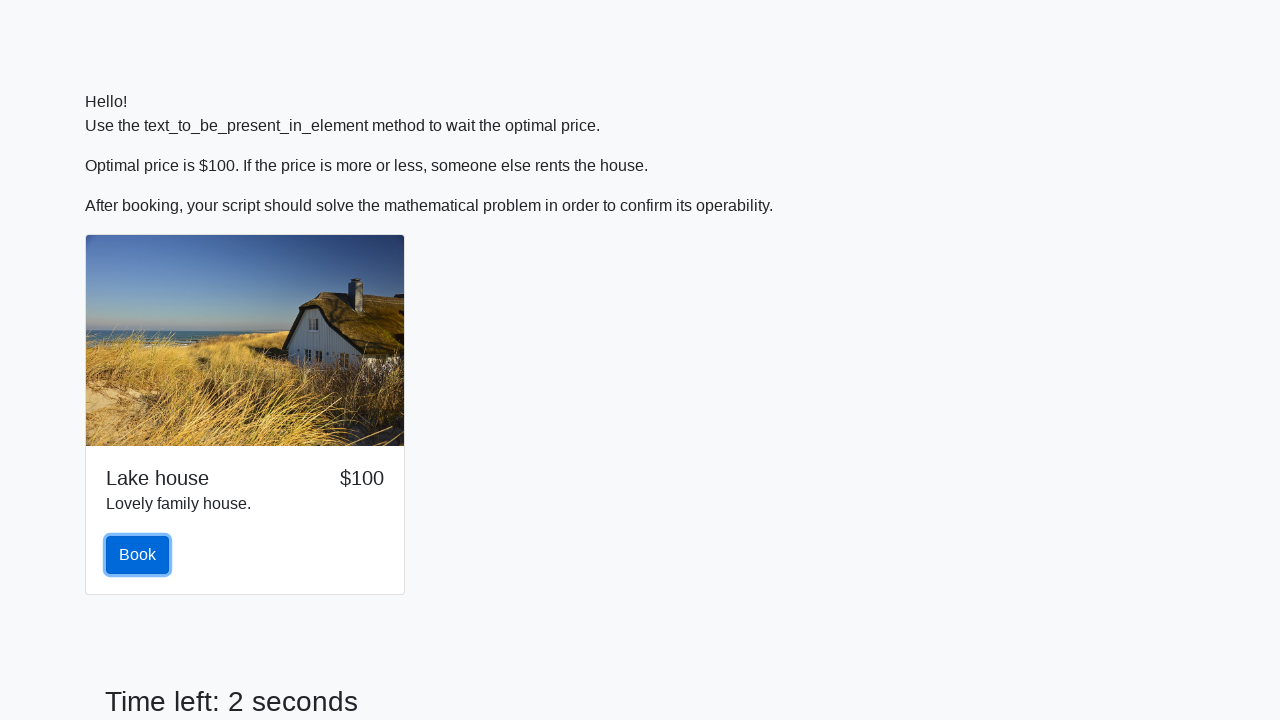

Filled answer field with calculated value: 0.4630659304169404 on #answer
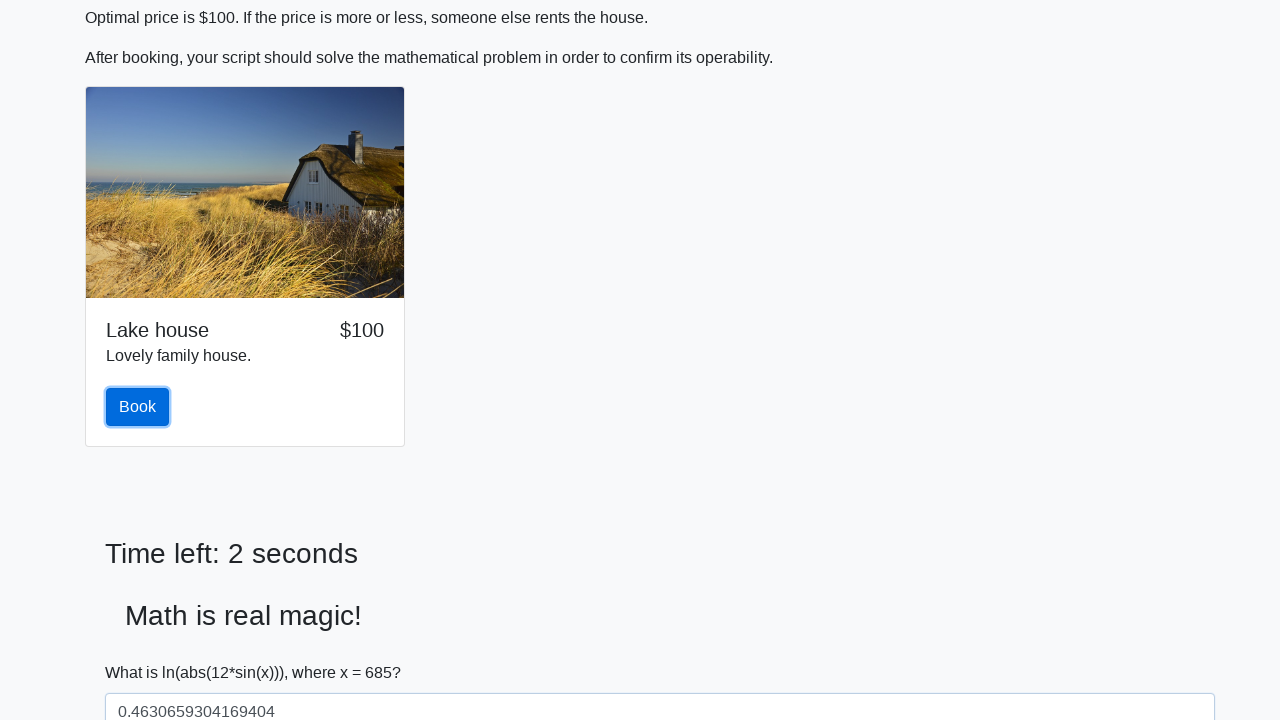

Clicked the solve button to submit the solution at (143, 651) on button#solve.btn
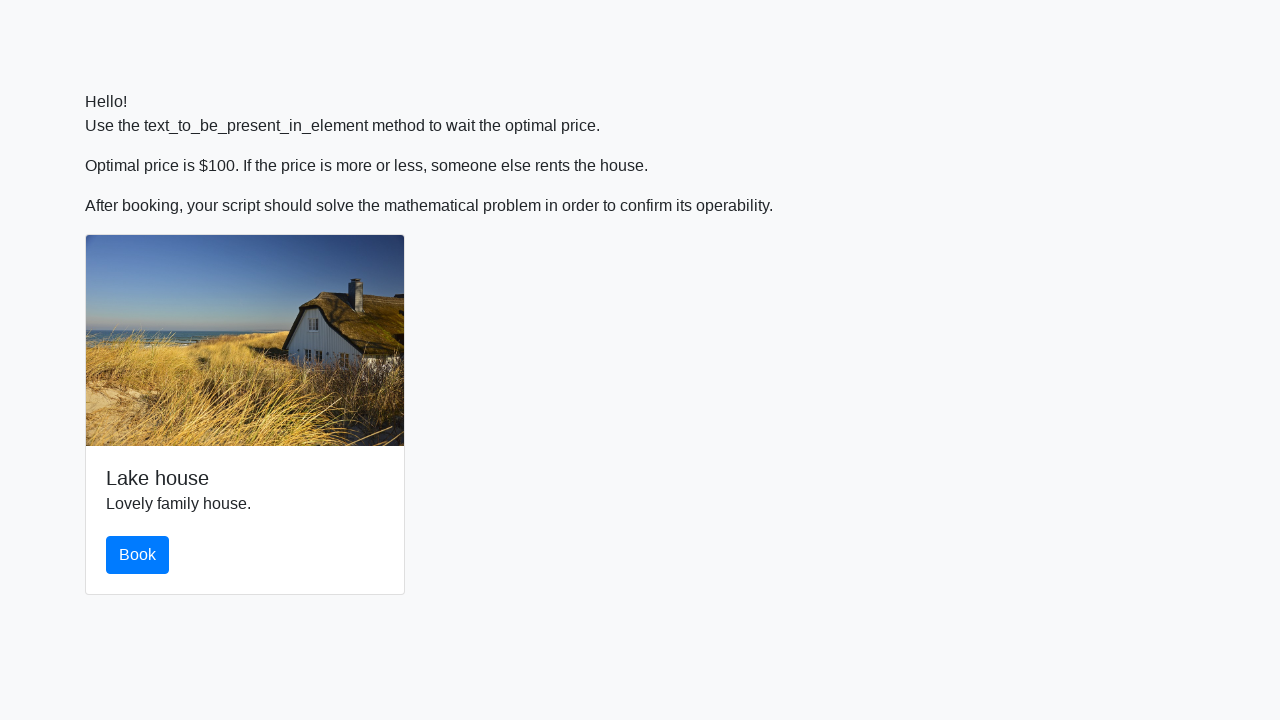

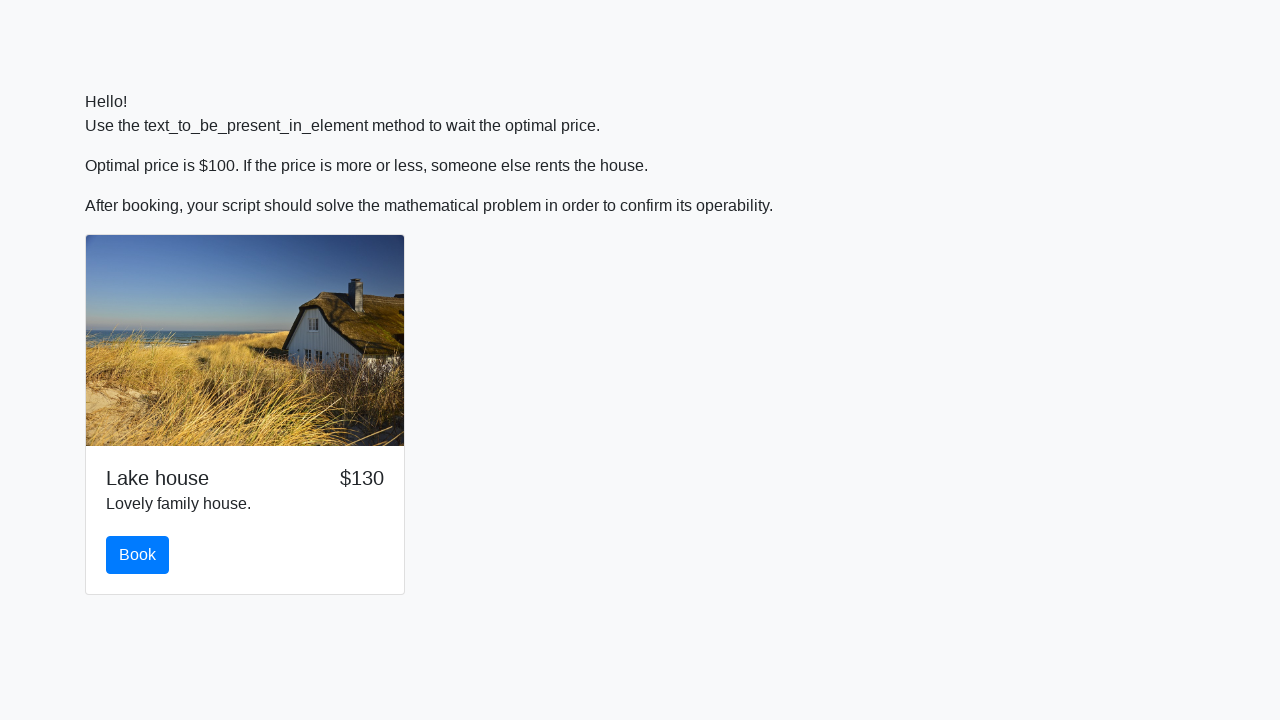